Navigates to a TradingView symbol's financials/dividends page and verifies that financial data containers are loaded and displayed.

Starting URL: https://ar.tradingview.com/symbols/TADAWUL-4344/financials-dividends/

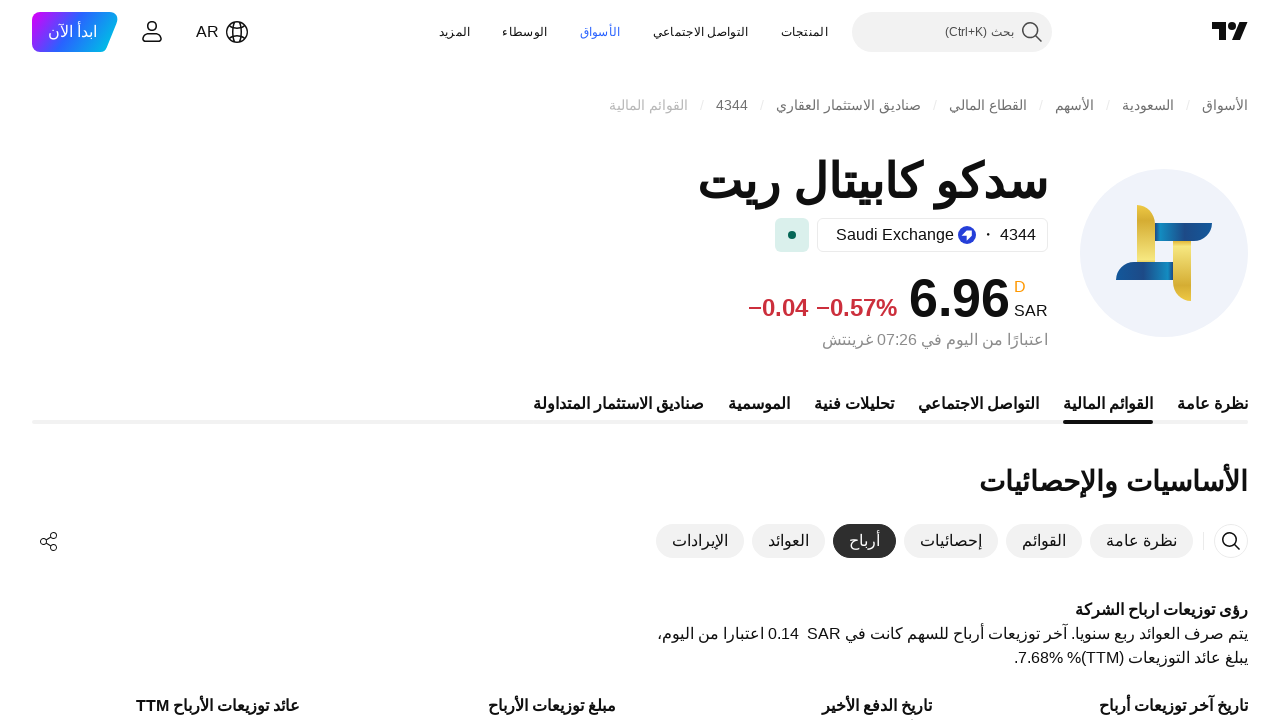

Navigated to TradingView TADAWUL-4344 financials-dividends page
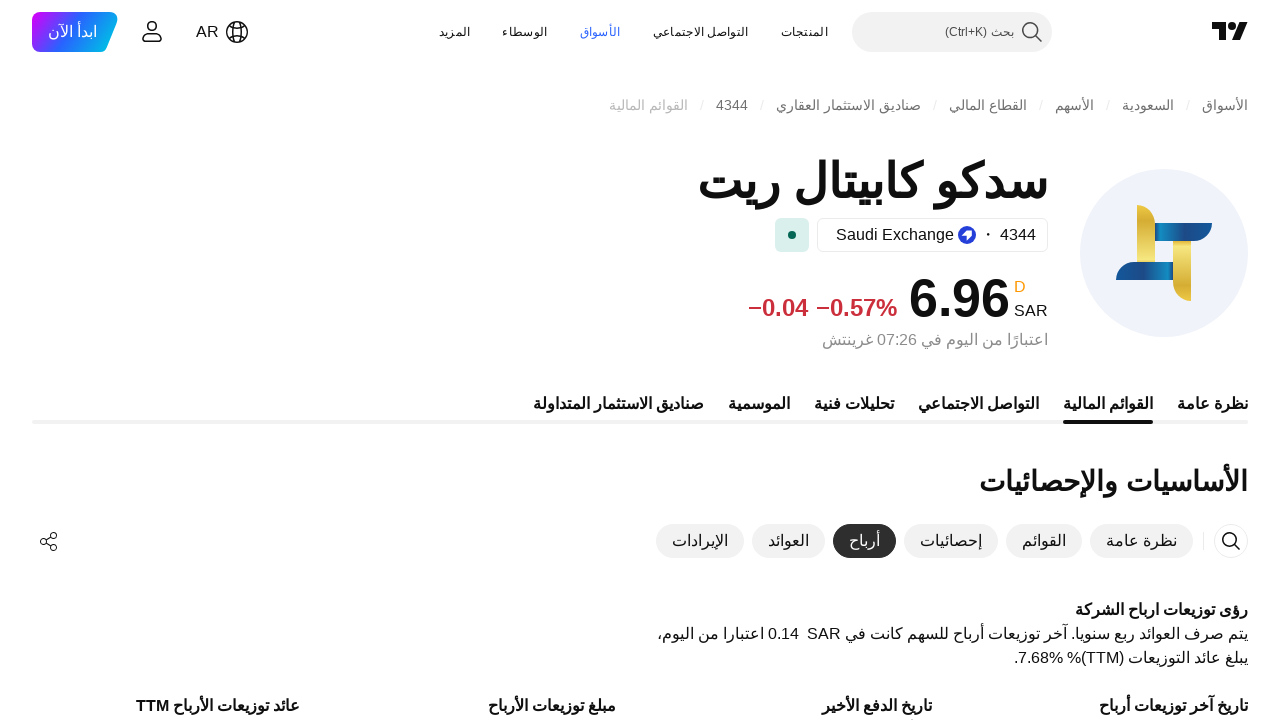

Financial data containers loaded
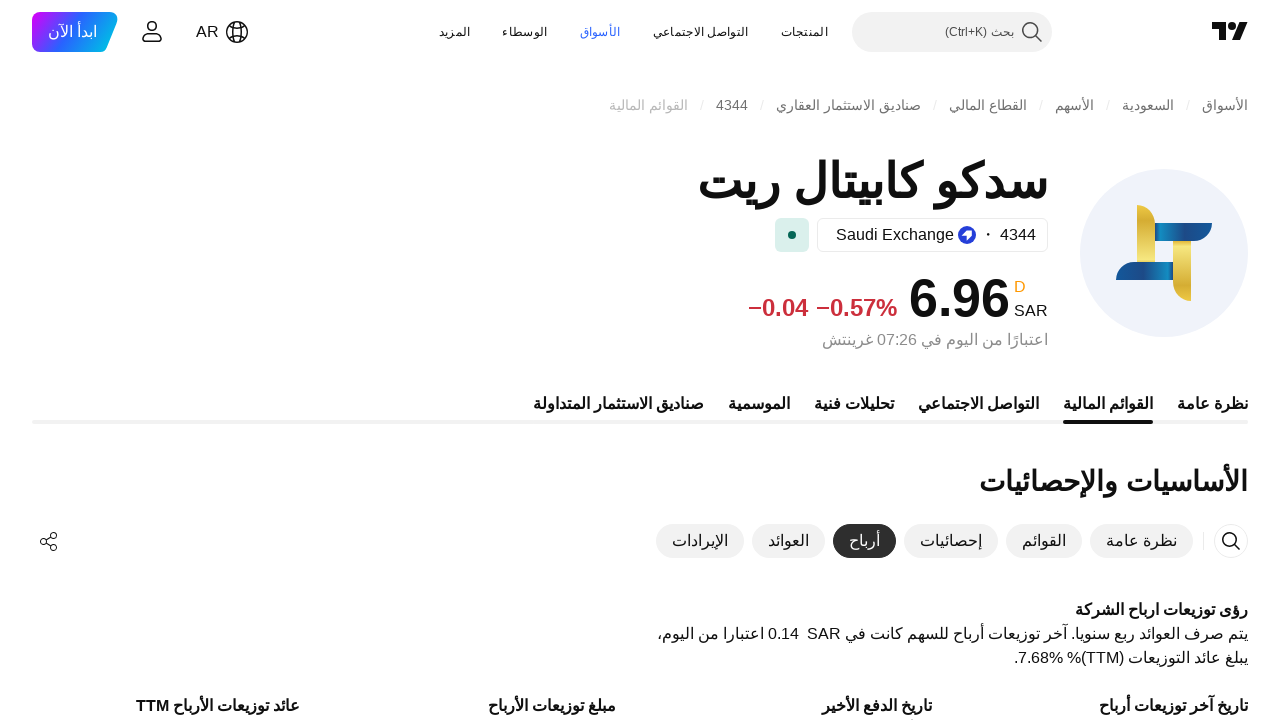

Located financial data containers
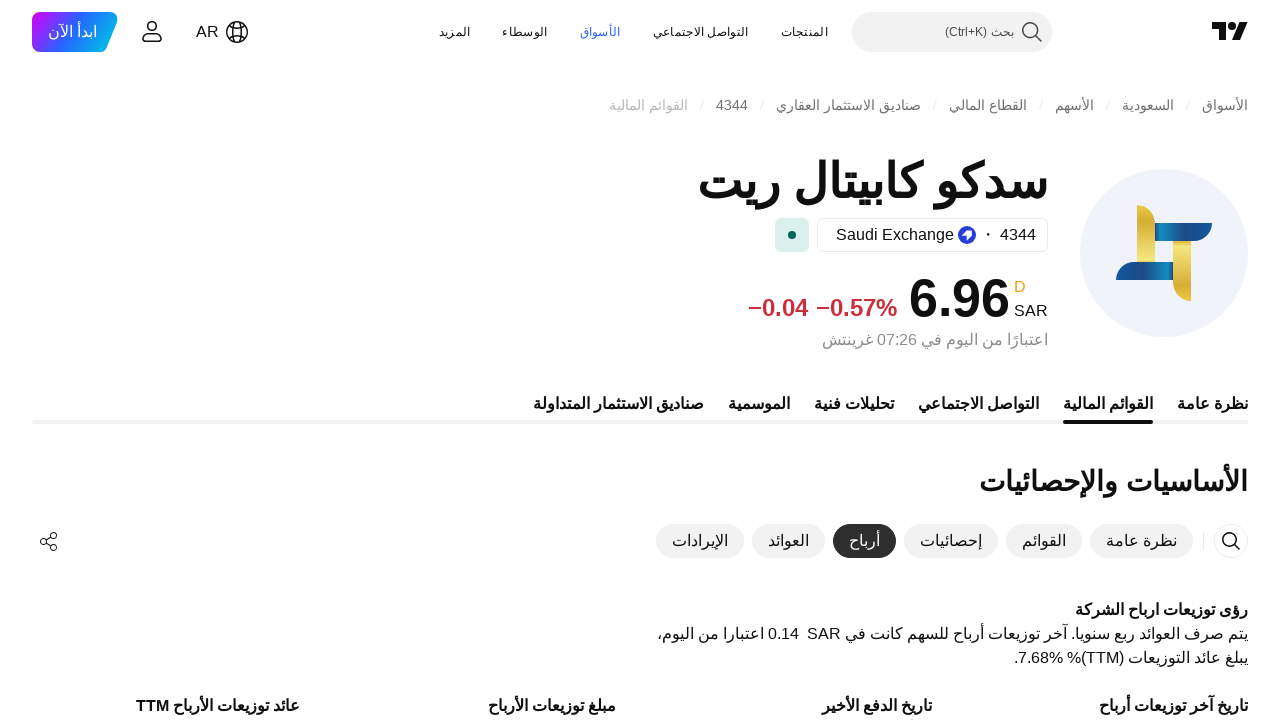

First financial data container is visible
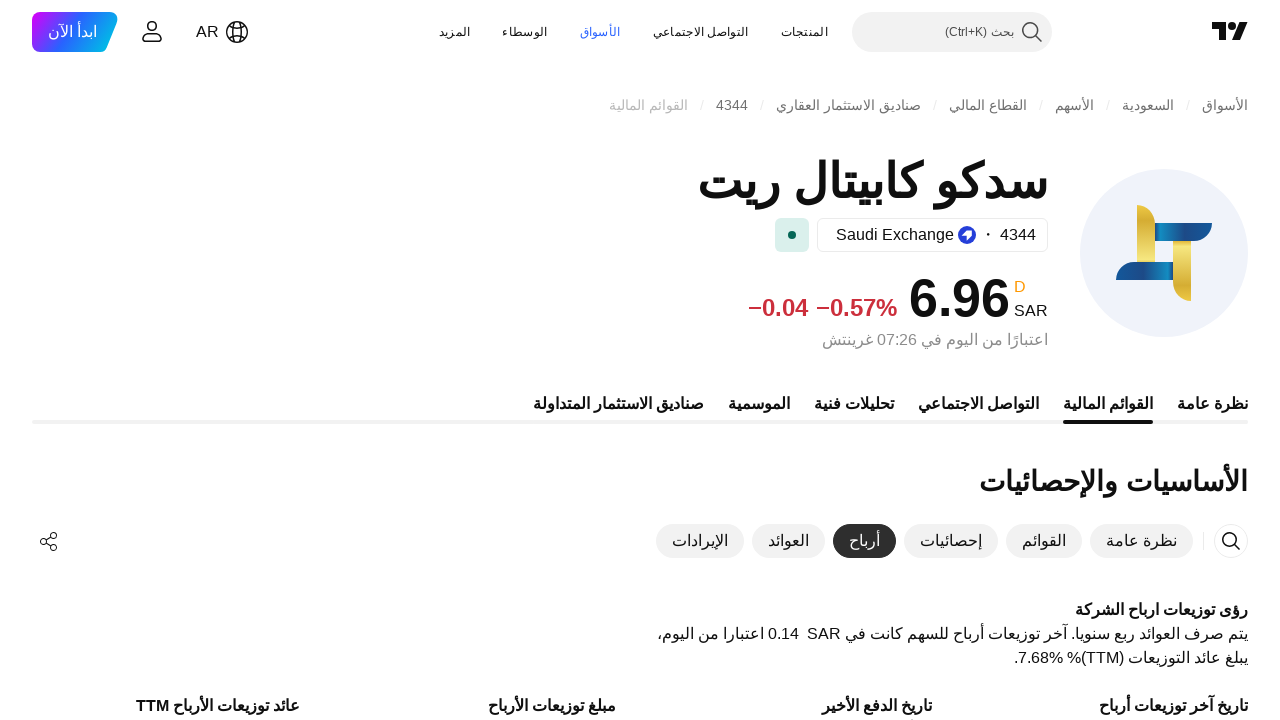

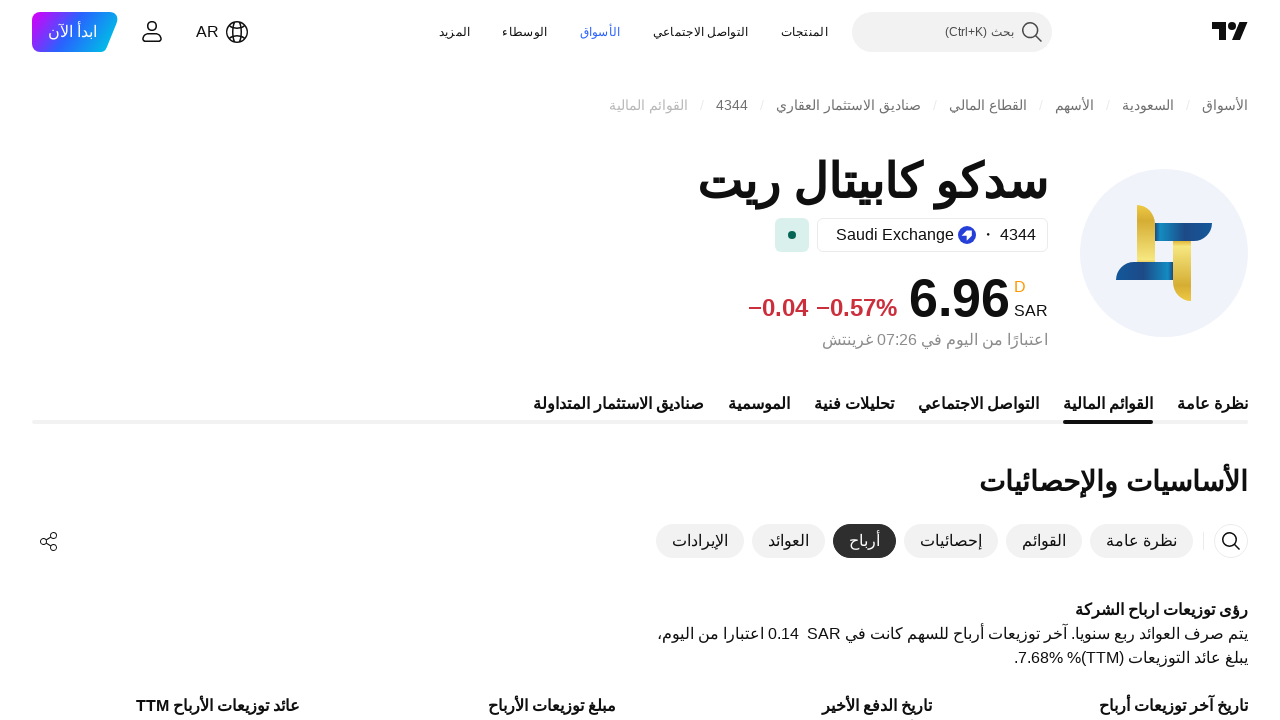